Fills out the student registration form with name, gender, and phone number, then submits and verifies the results

Starting URL: https://demoqa.com/automation-practice-form

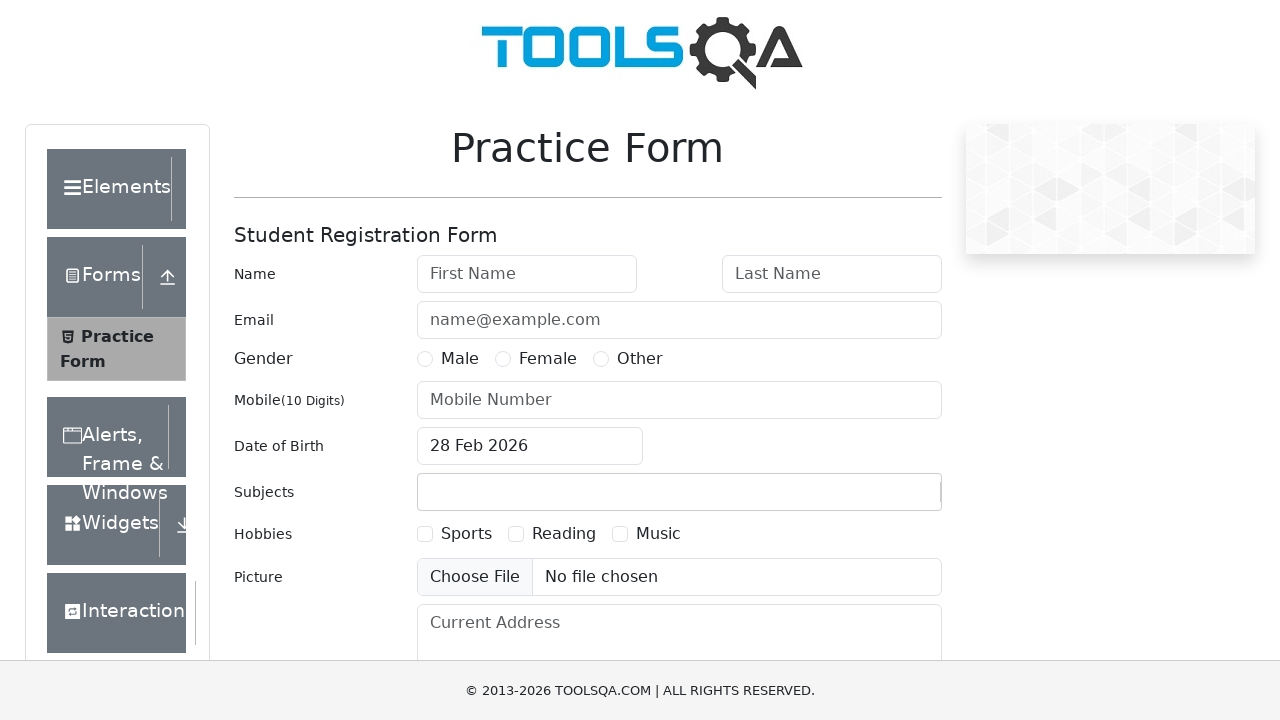

Filled first name field with 'Oleg' on input#firstName
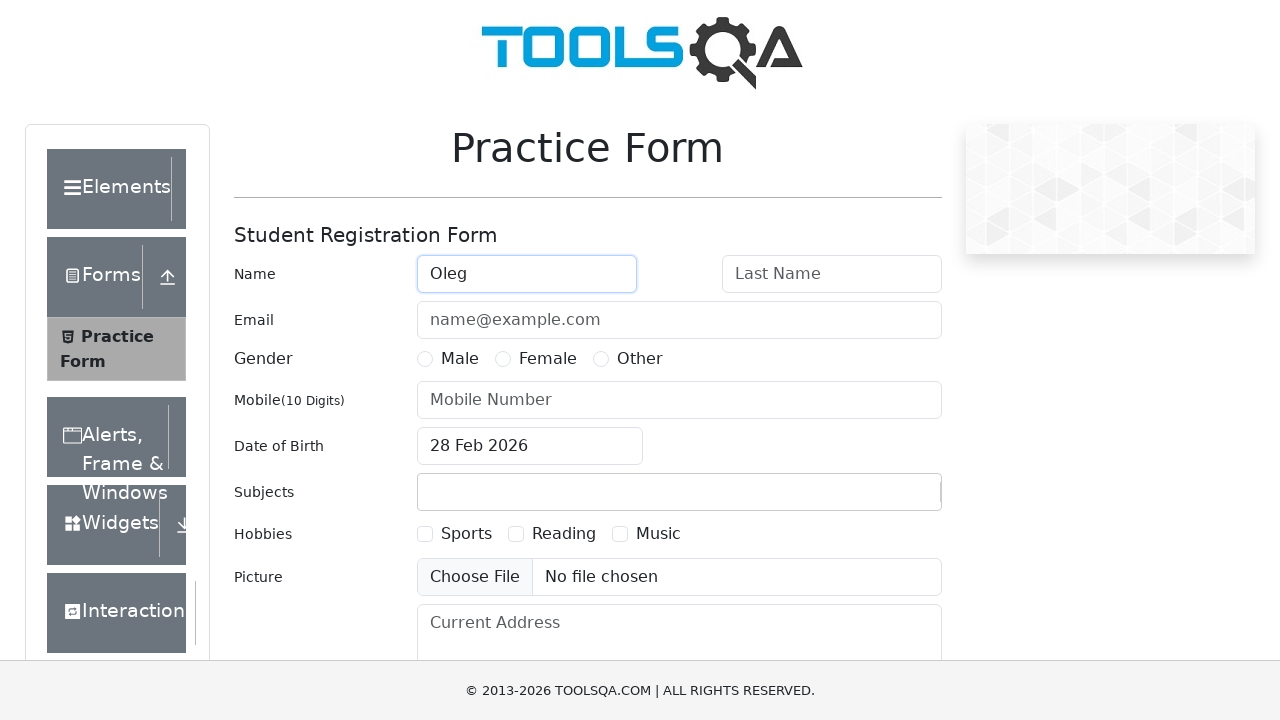

Filled last name field with 'Komarov' on input#lastName
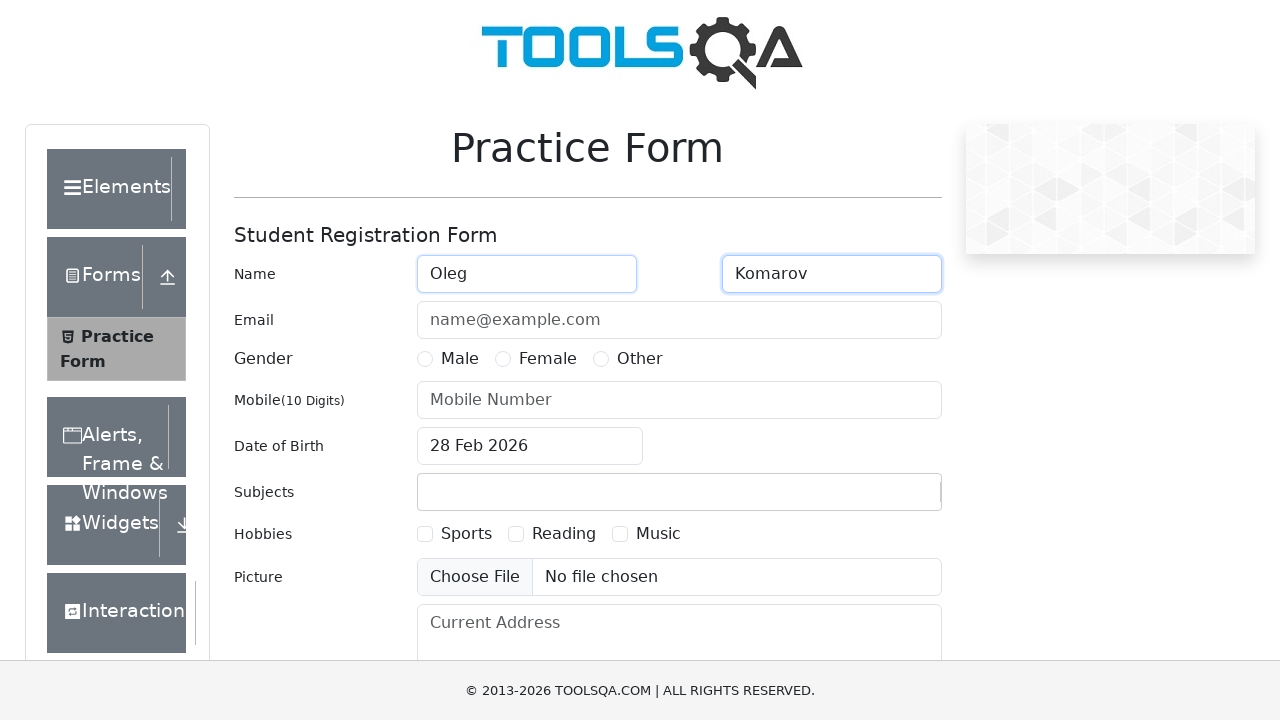

Selected Male gender option at (460, 359) on label[for='gender-radio-1']
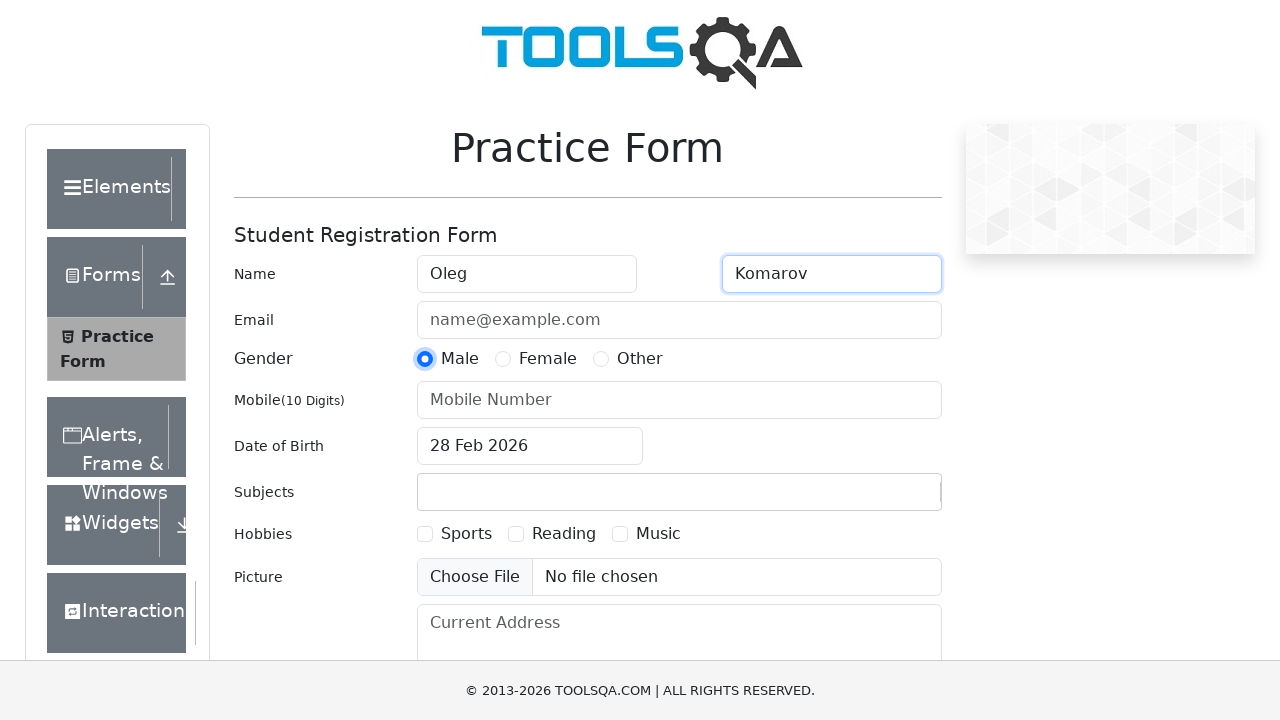

Filled phone number field with '89991114488' on input#userNumber
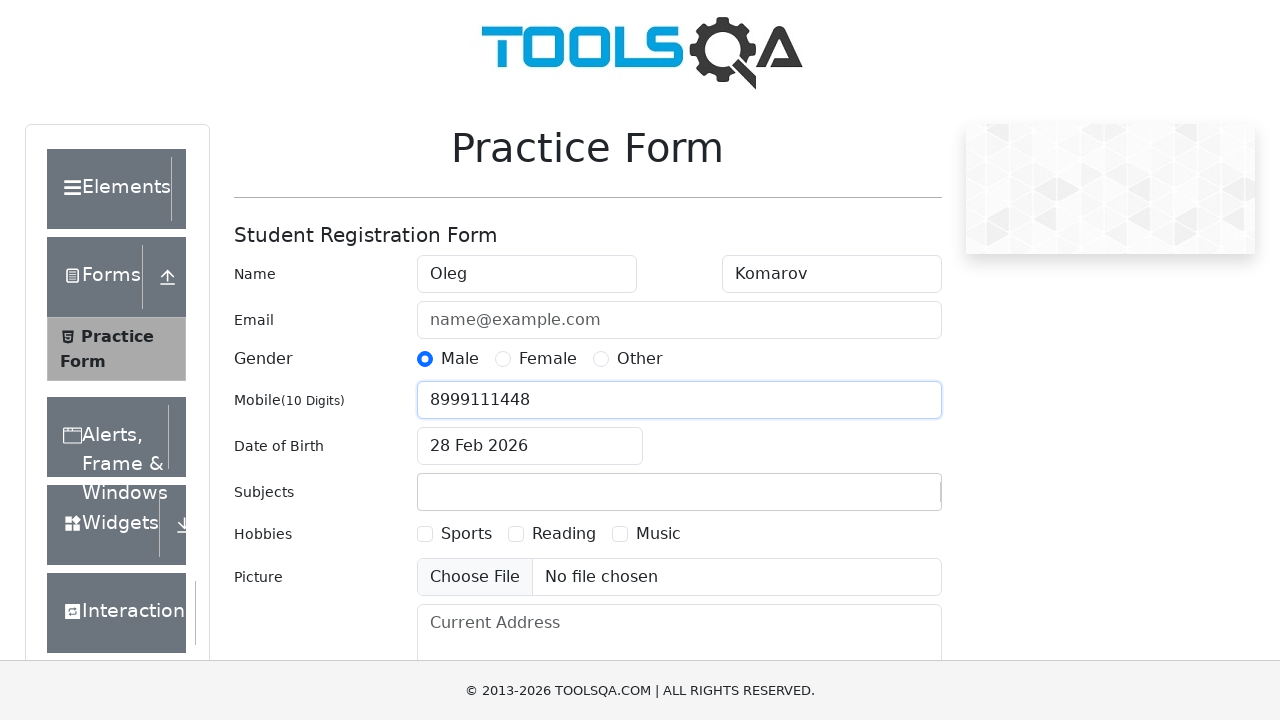

Clicked submit button to register student at (885, 499) on #submit
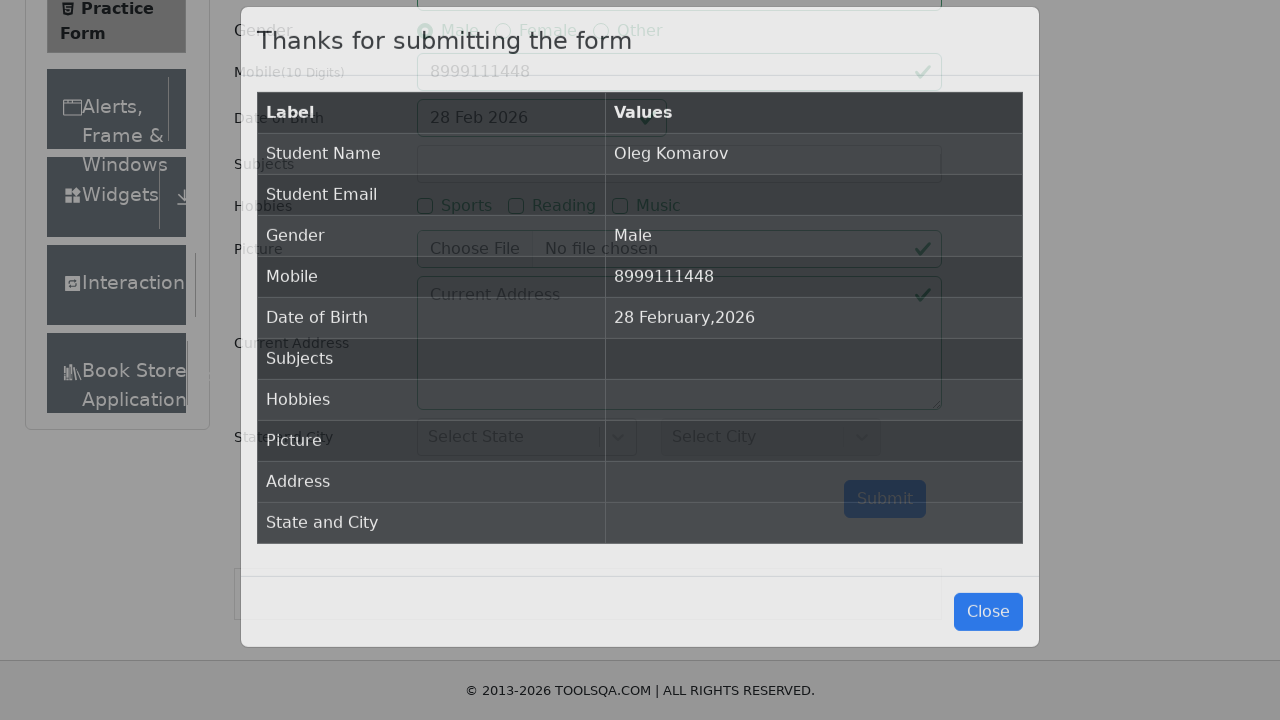

Registration results modal appeared successfully
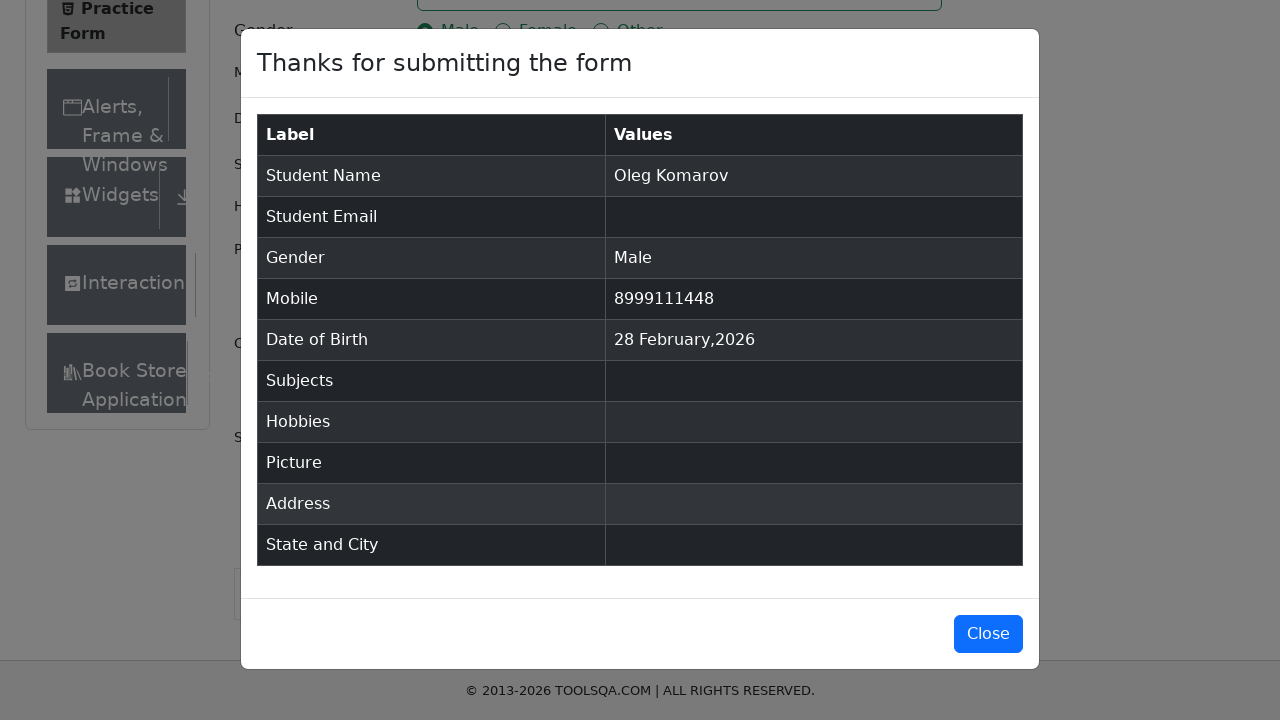

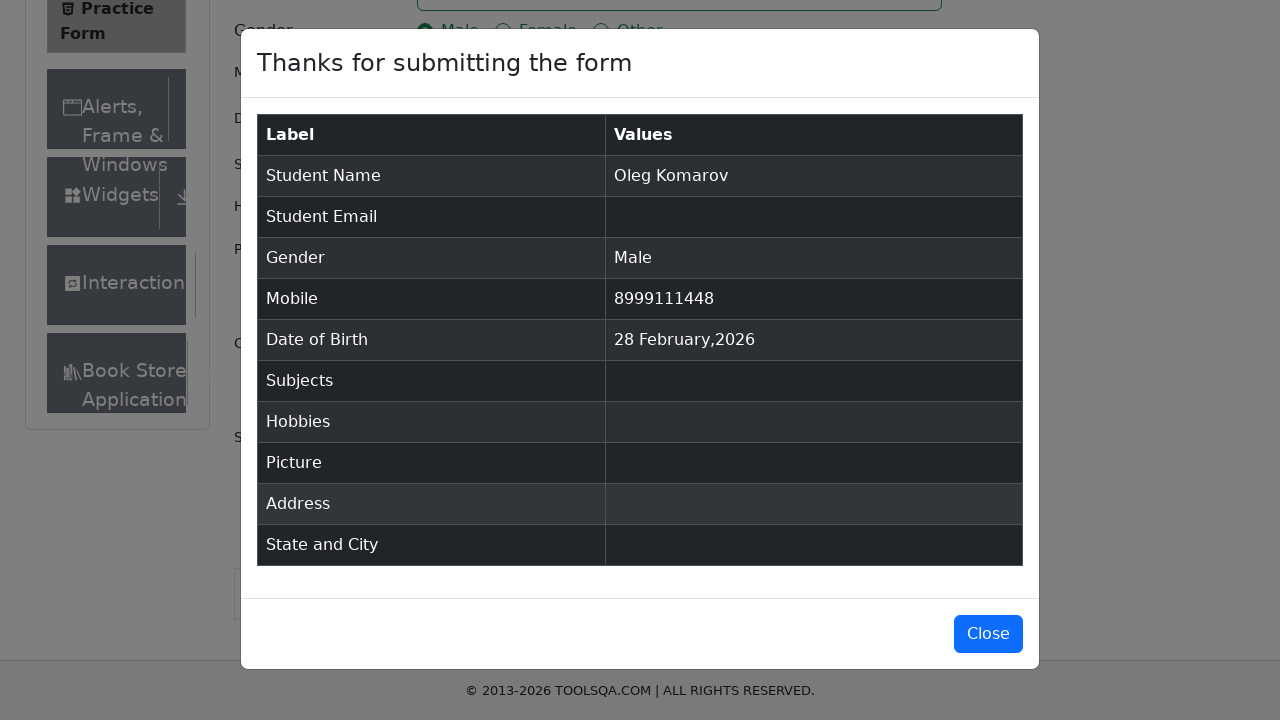